Tests that clicking the Portfolio button navigates to the Portfolio page

Starting URL: https://the-internet.herokuapp.com/disappearing_elements

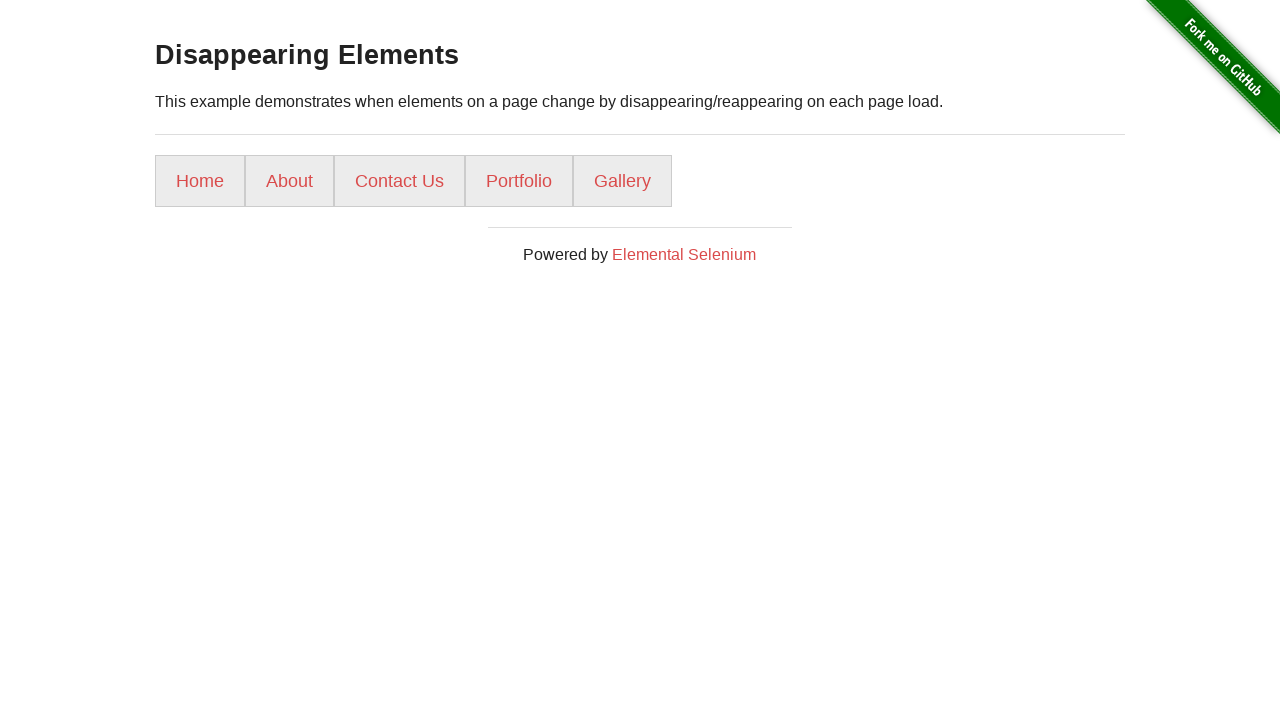

Clicked the Portfolio button at (519, 181) on a:has-text('Portfolio')
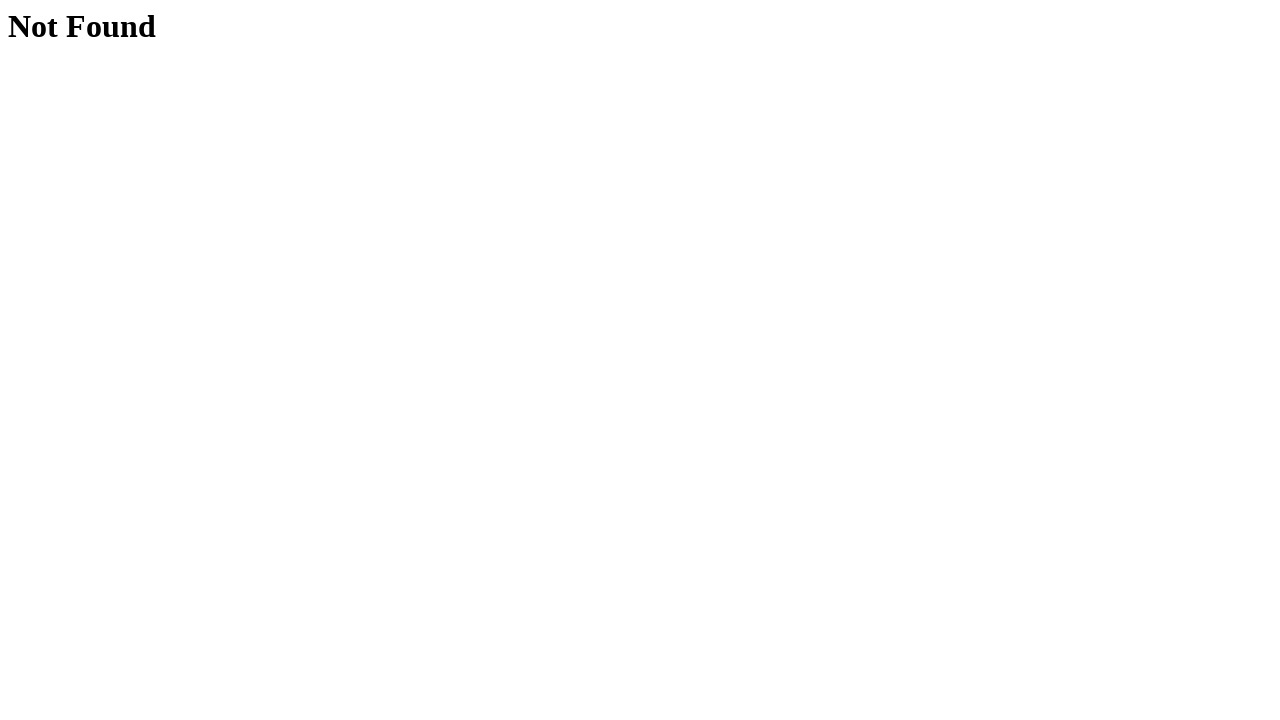

Verified navigation to Portfolio page
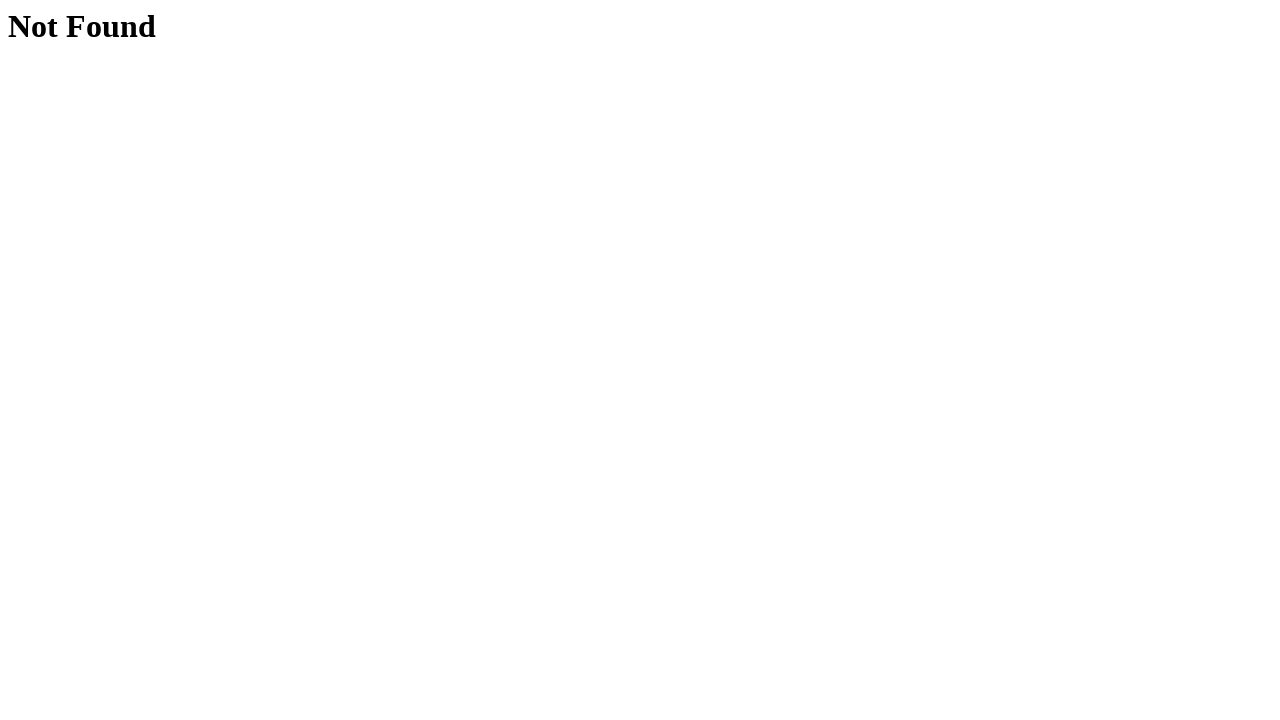

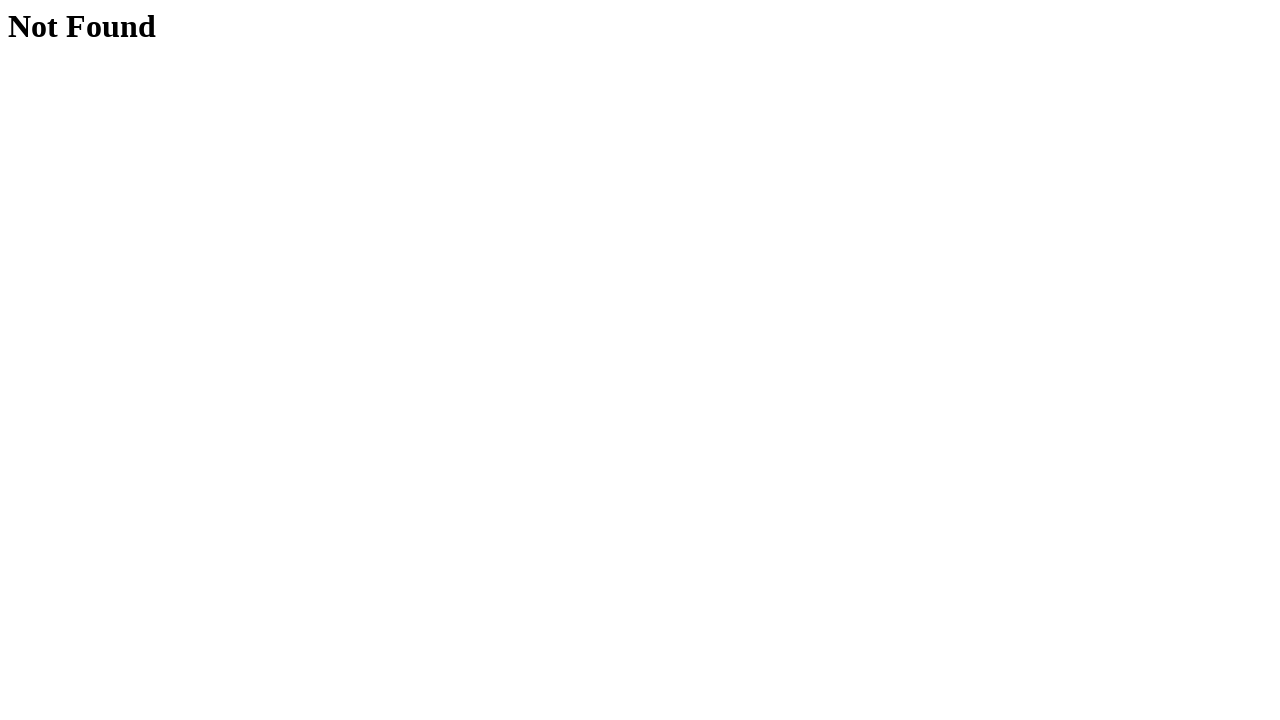